Tests auto-suggestive dropdown functionality by typing "ind" and selecting "India" from the suggestions

Starting URL: https://rahulshettyacademy.com/dropdownsPractise/

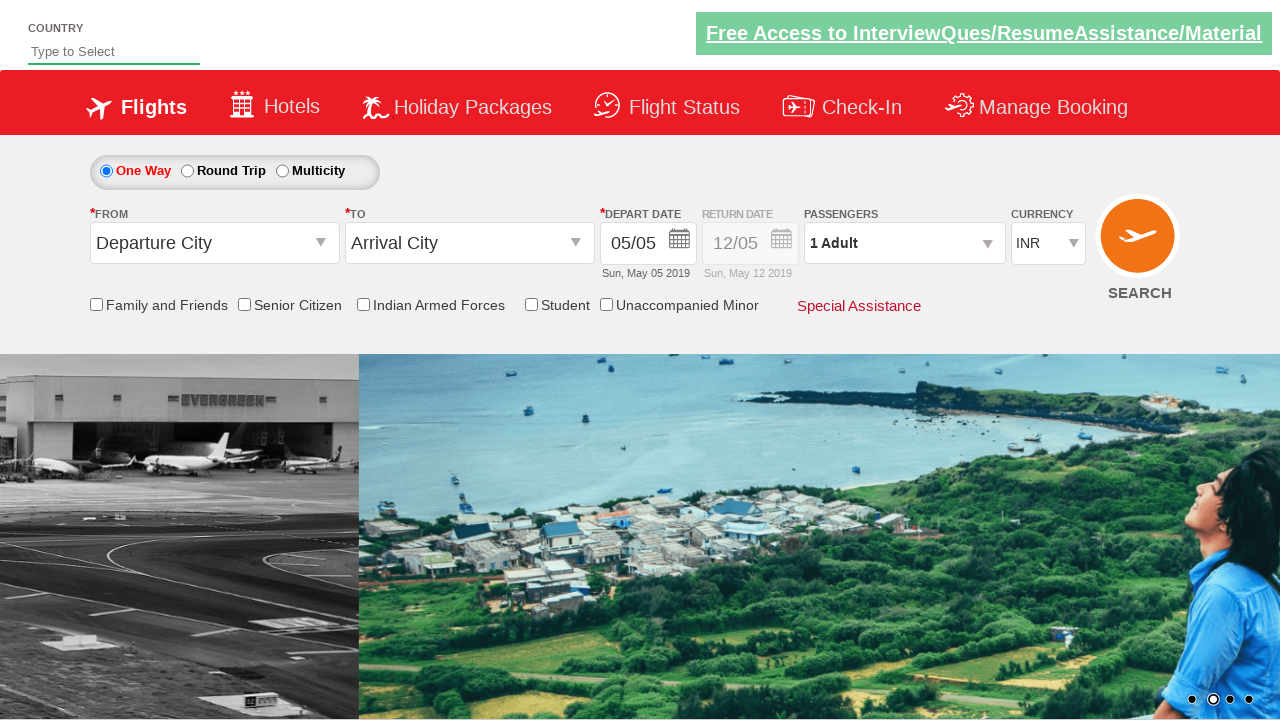

Typed 'ind' in the autosuggest field on #autosuggest
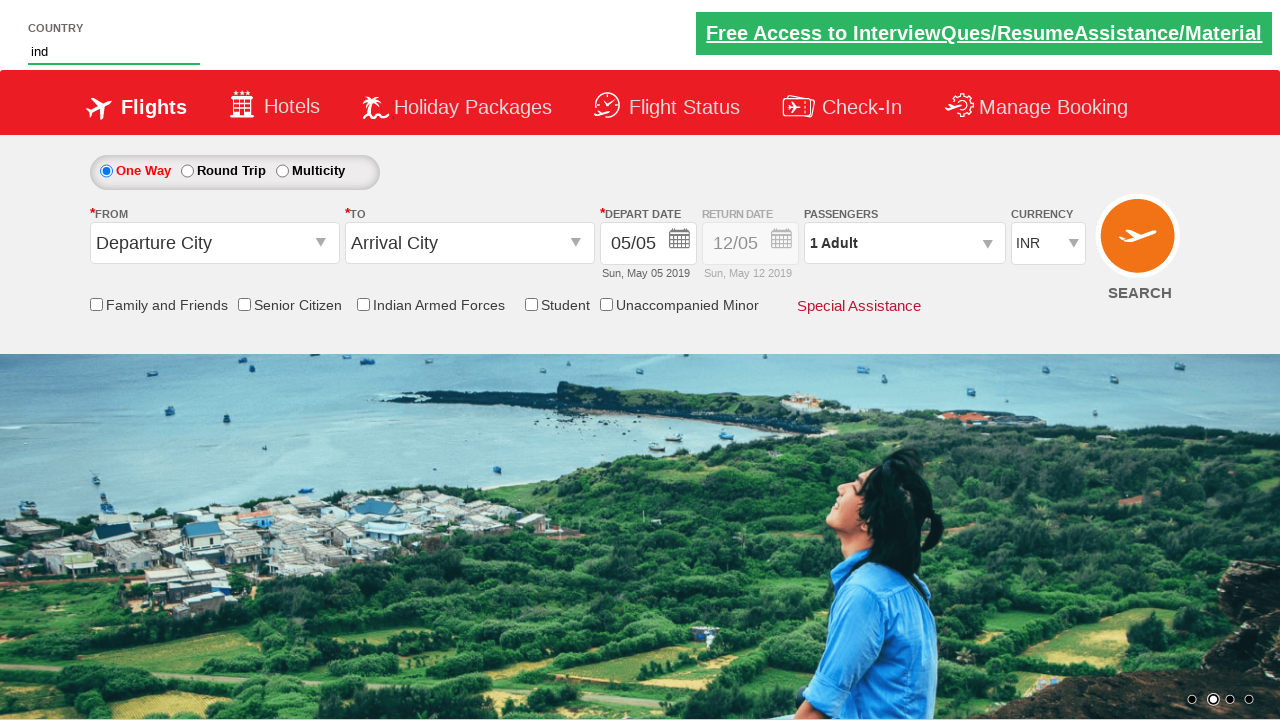

Auto-suggestive dropdown suggestions appeared
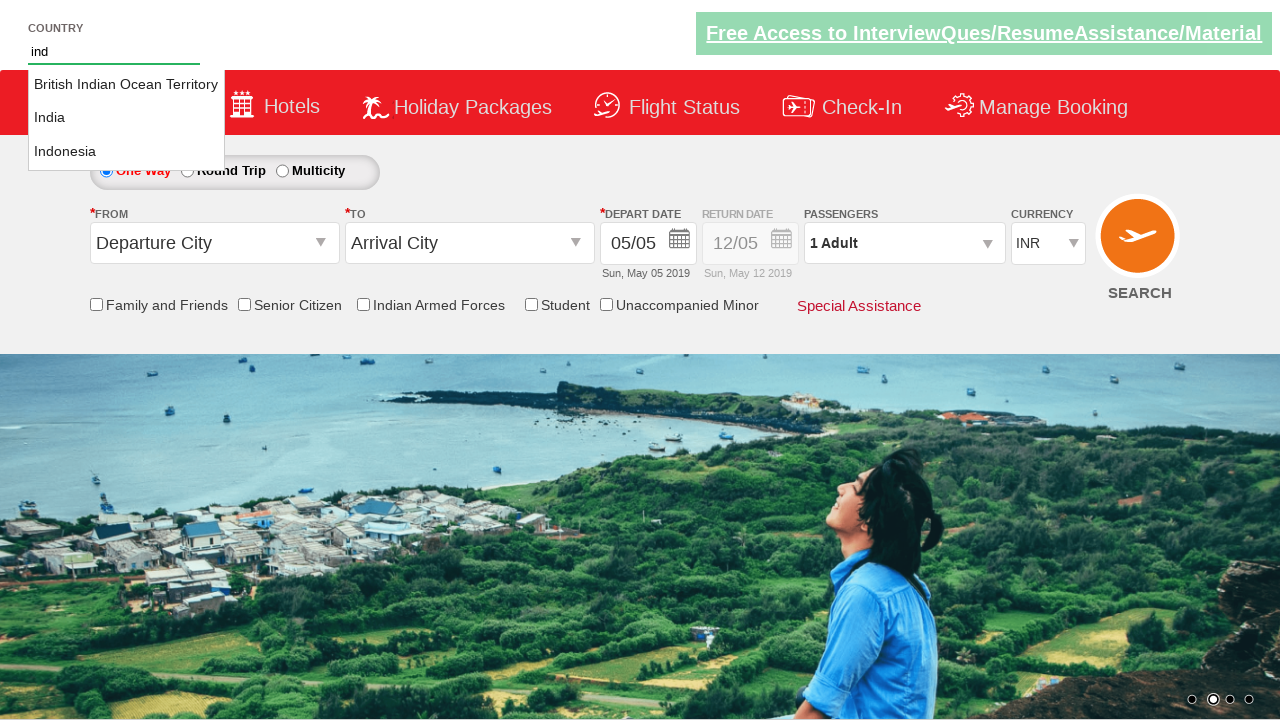

Selected 'India' from the auto-suggestive dropdown at (126, 118) on li.ui-menu-item a >> nth=1
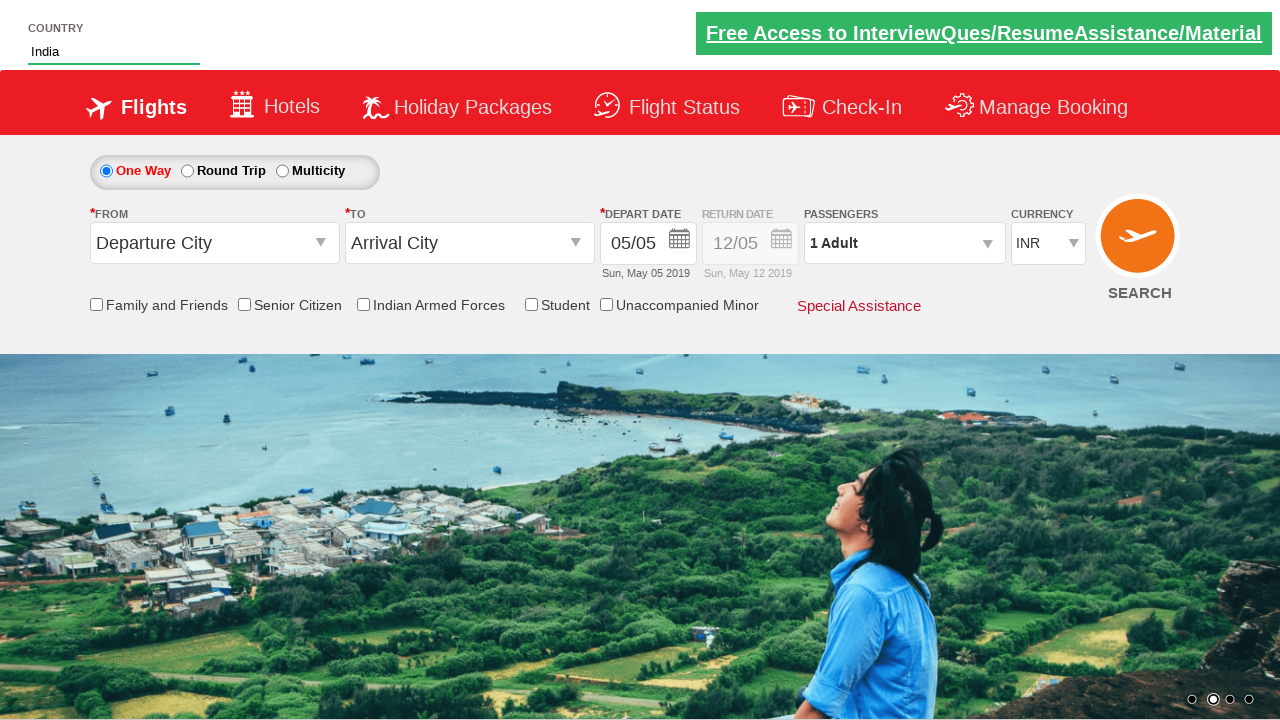

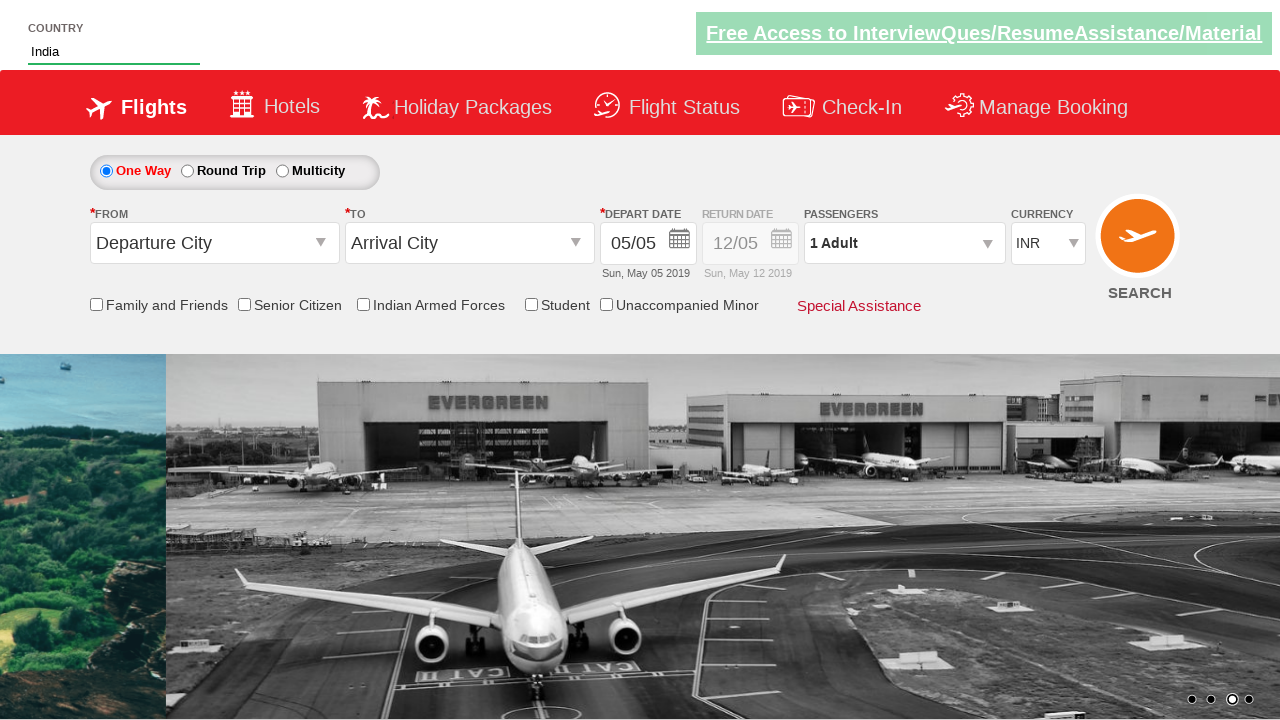